Tests a jQuery combo tree dropdown by clicking on the input box to open the dropdown menu

Starting URL: https://www.jqueryscript.net/demo/Drop-Down-Combo-Tree/

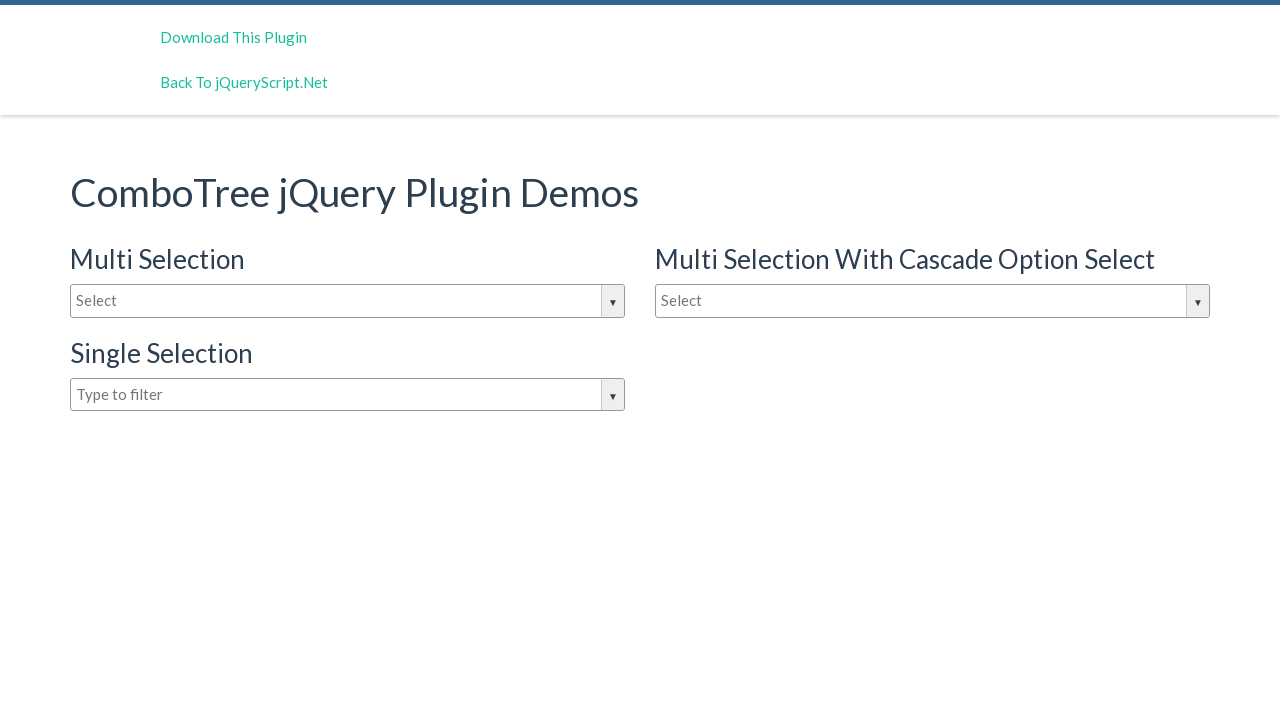

Clicked on the jQuery combo tree input box to open the dropdown menu at (348, 301) on input#justAnInputBox
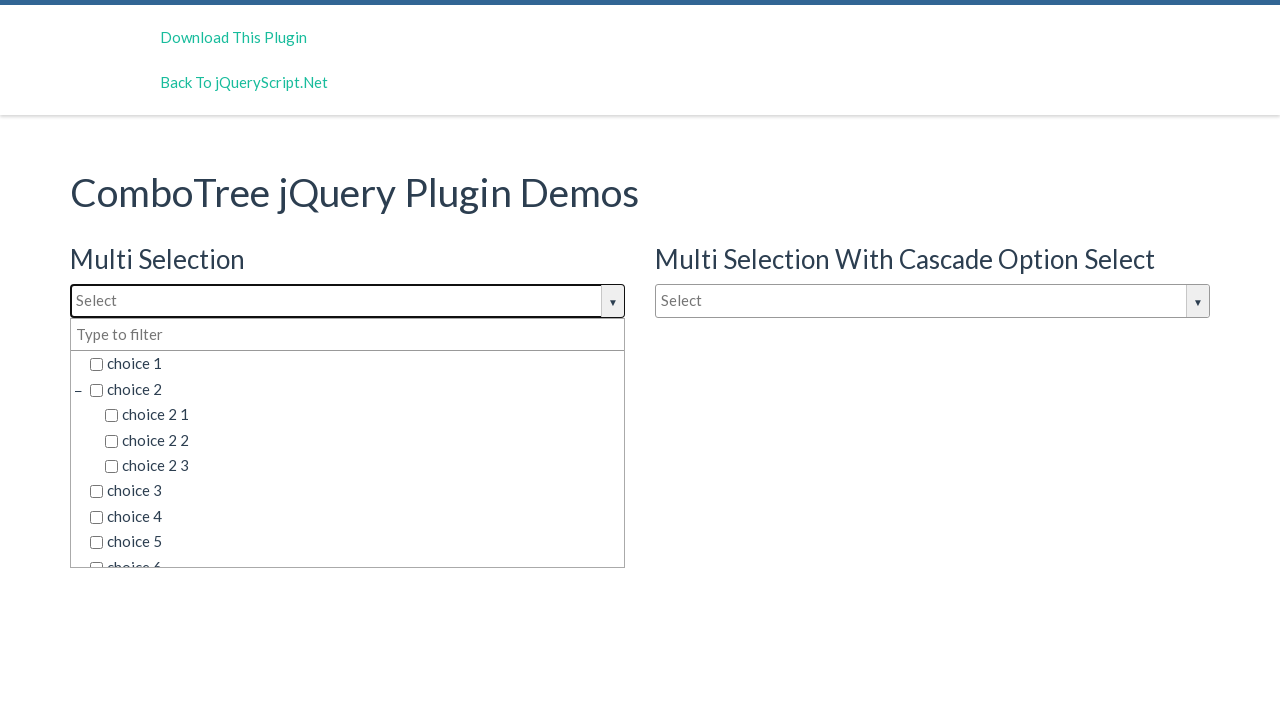

Dropdown menu became visible
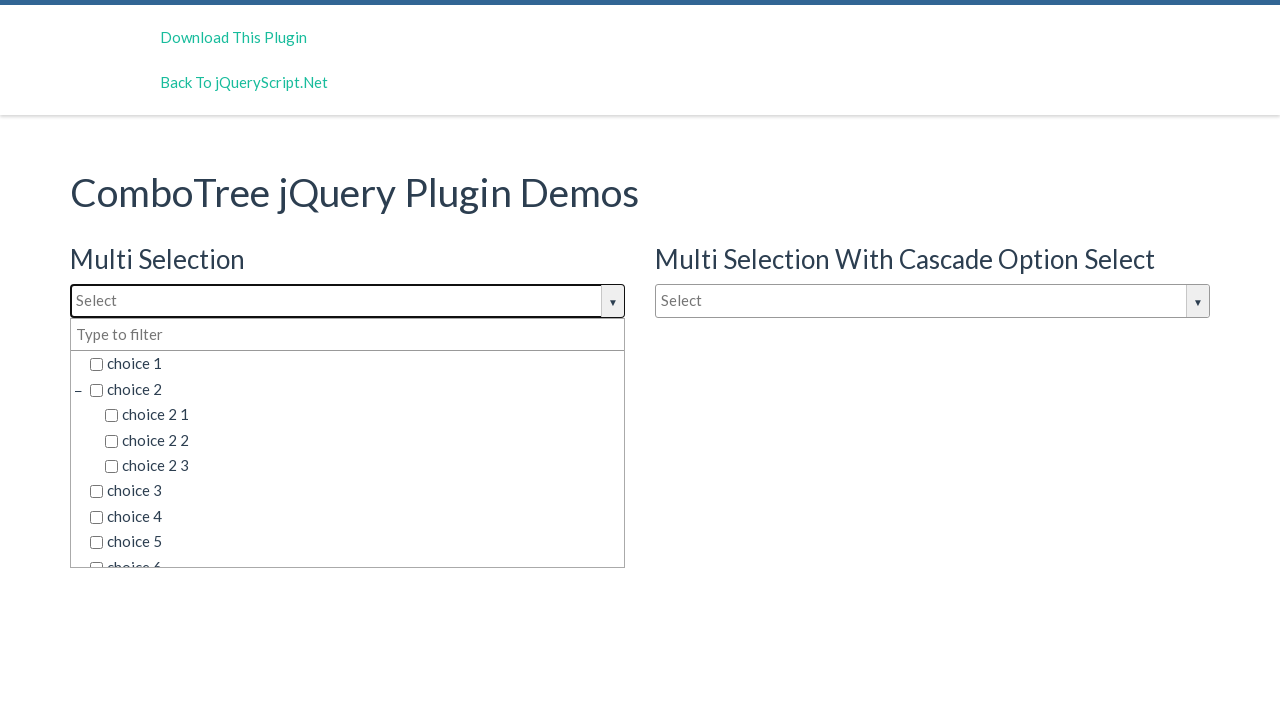

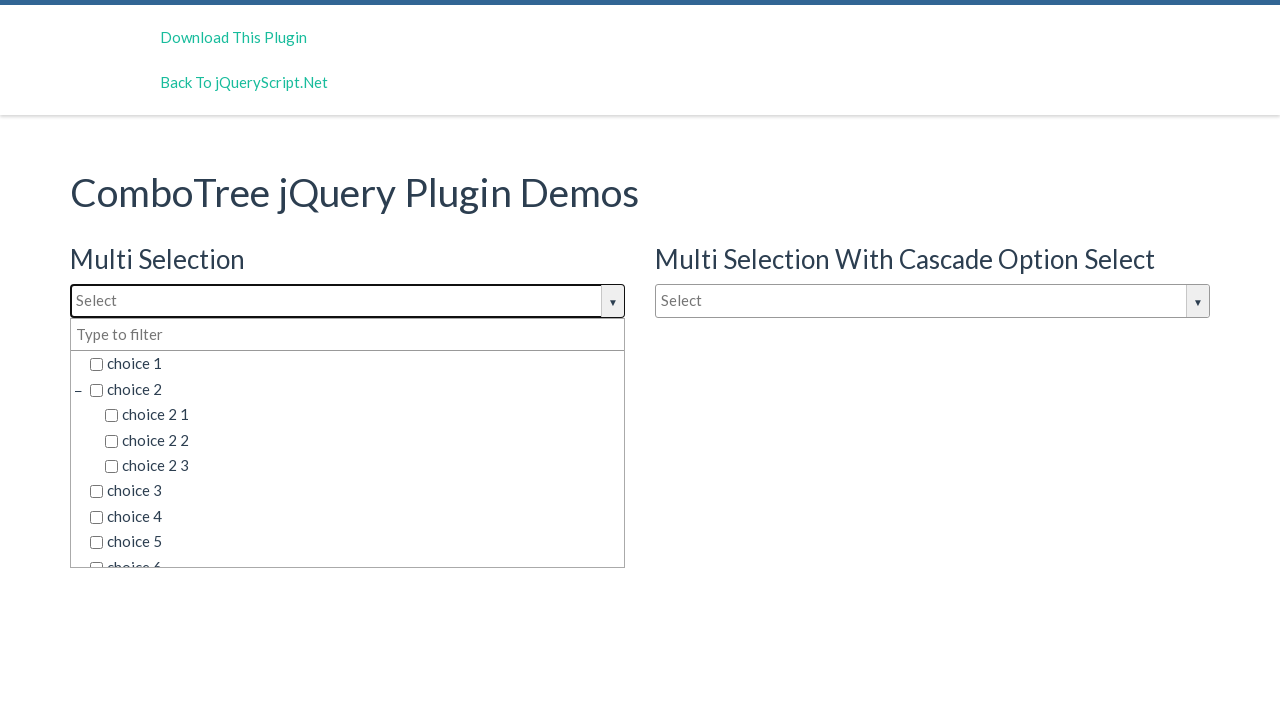